Tests the search functionality on python.org by entering a search query and submitting the form

Starting URL: https://www.python.org

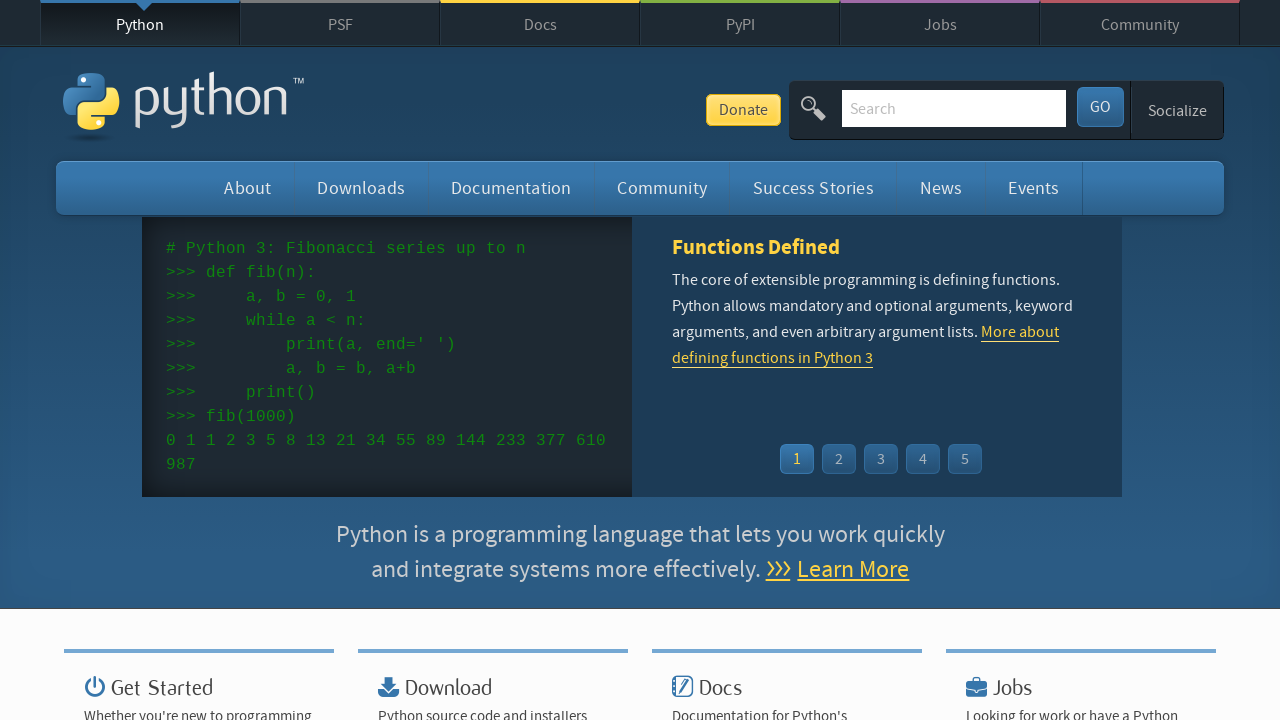

Filled search bar with 'getting started with python' on input[name='q']
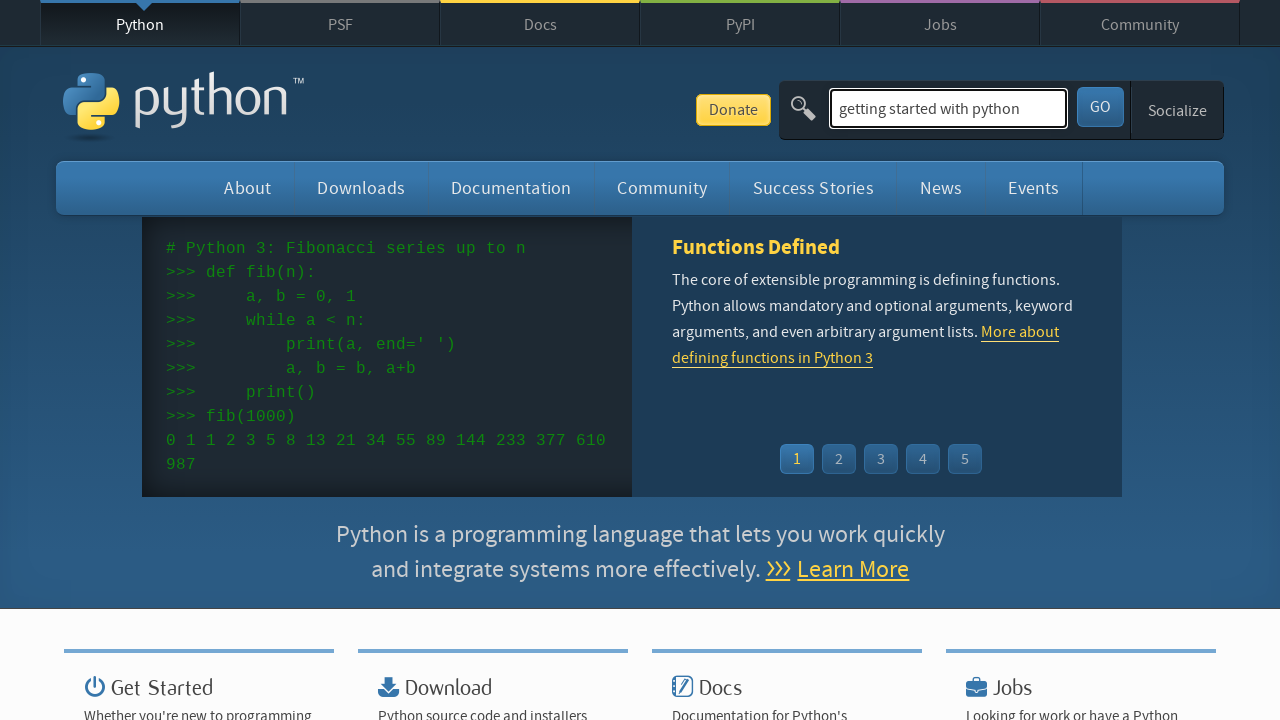

Pressed Enter to submit search query on input[name='q']
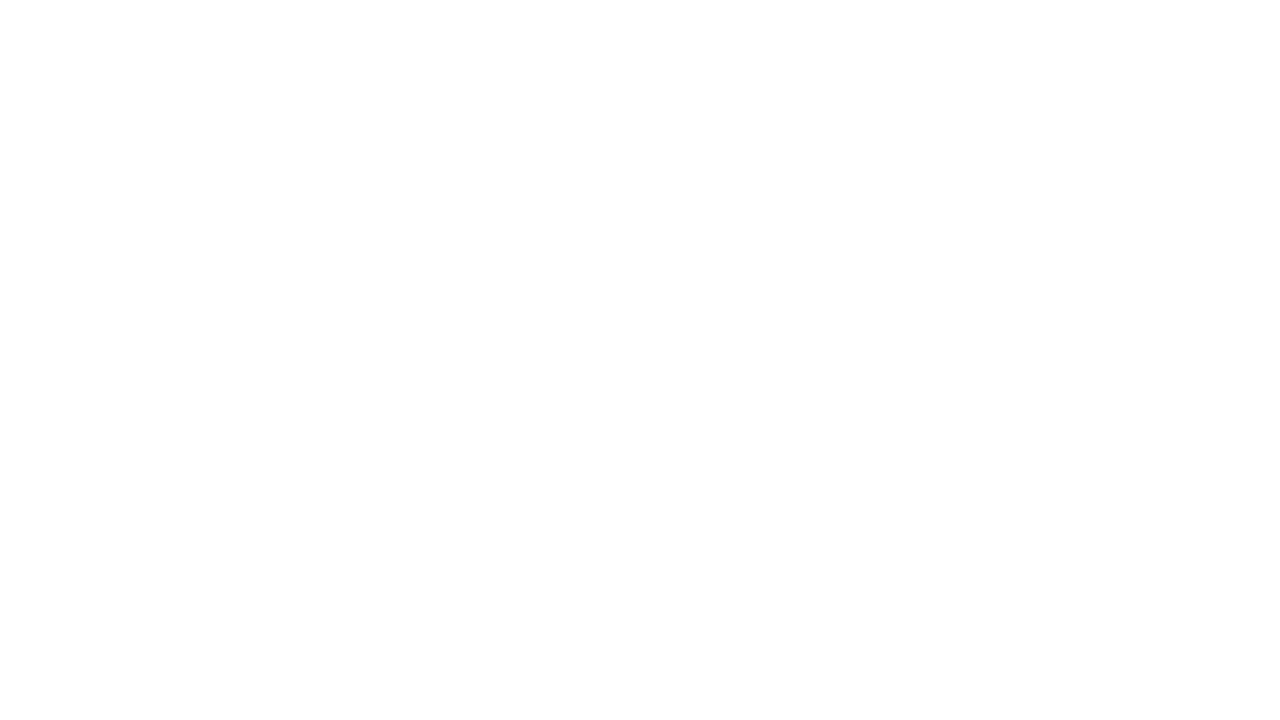

Search results page loaded and network idle
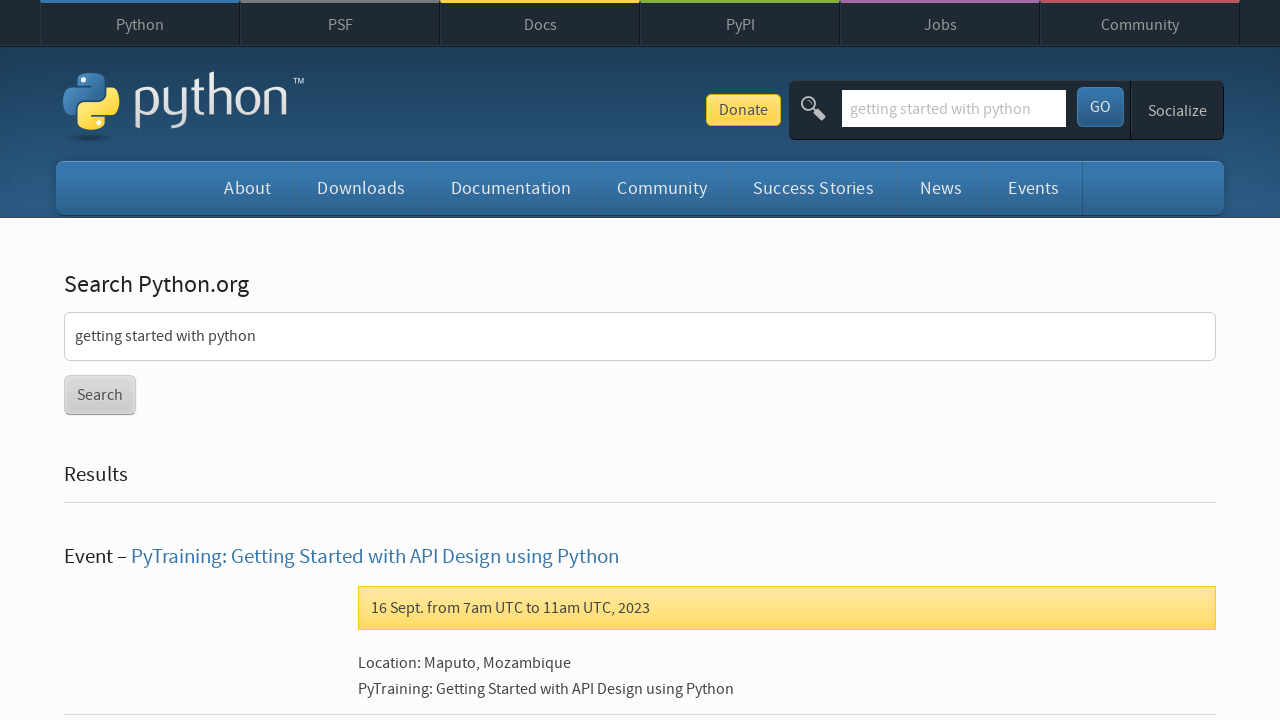

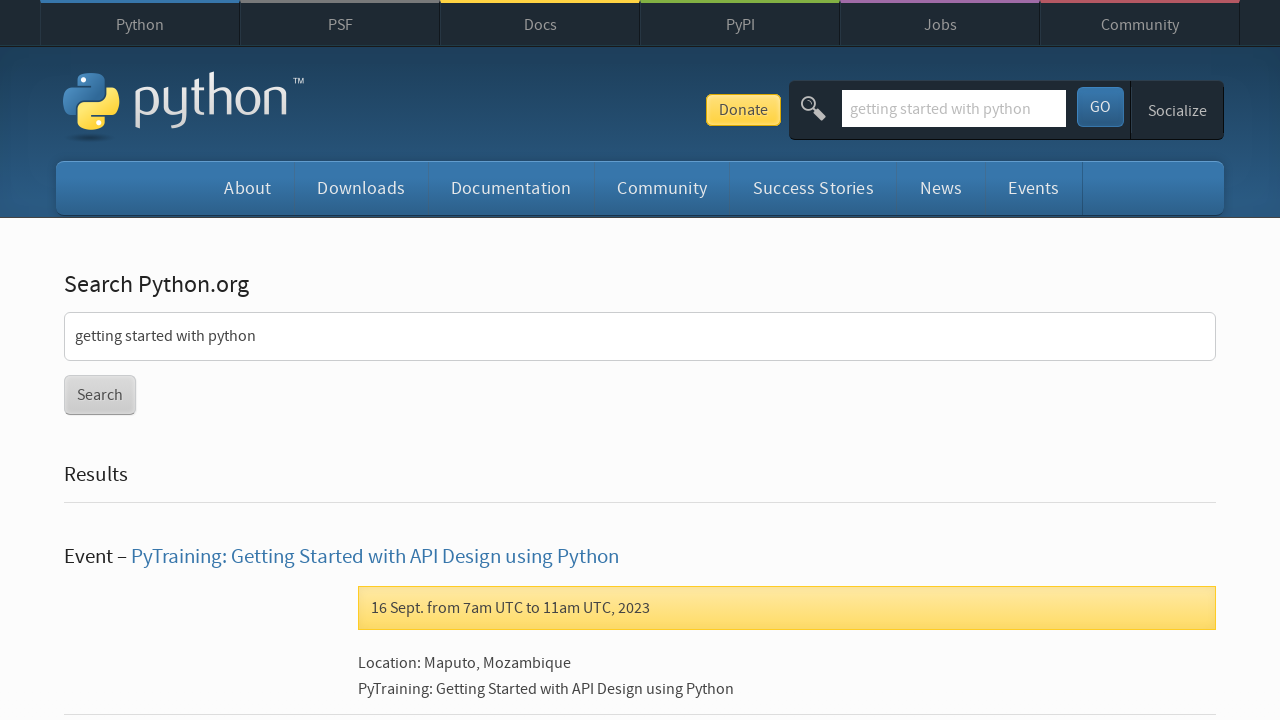